Tests that clicking the LoanProcessor WSDL link navigates to the LoanProcessor service page

Starting URL: https://parabank.parasoft.com/parabank/admin.htm

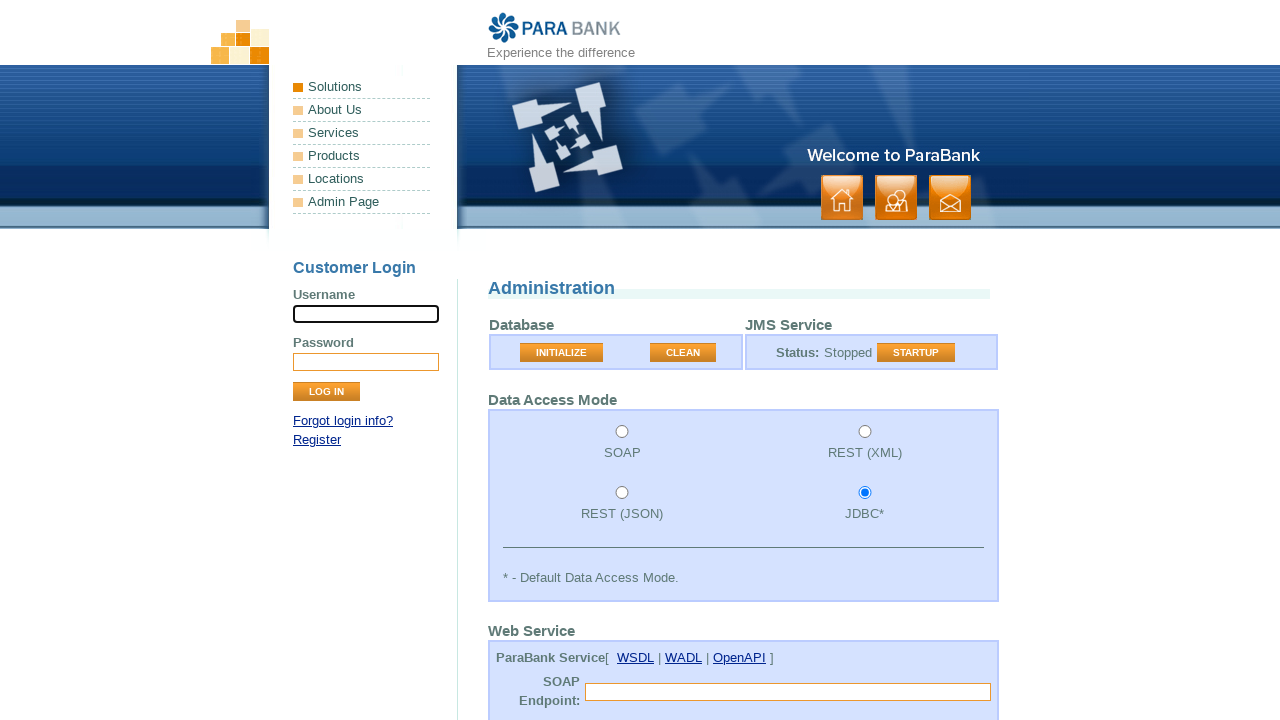

Clicked the LoanProcessor Service WSDL link at (670, 361) on tbody > tr > td a[href*='LoanProcessor'] >> internal:has-text="WSDL"i
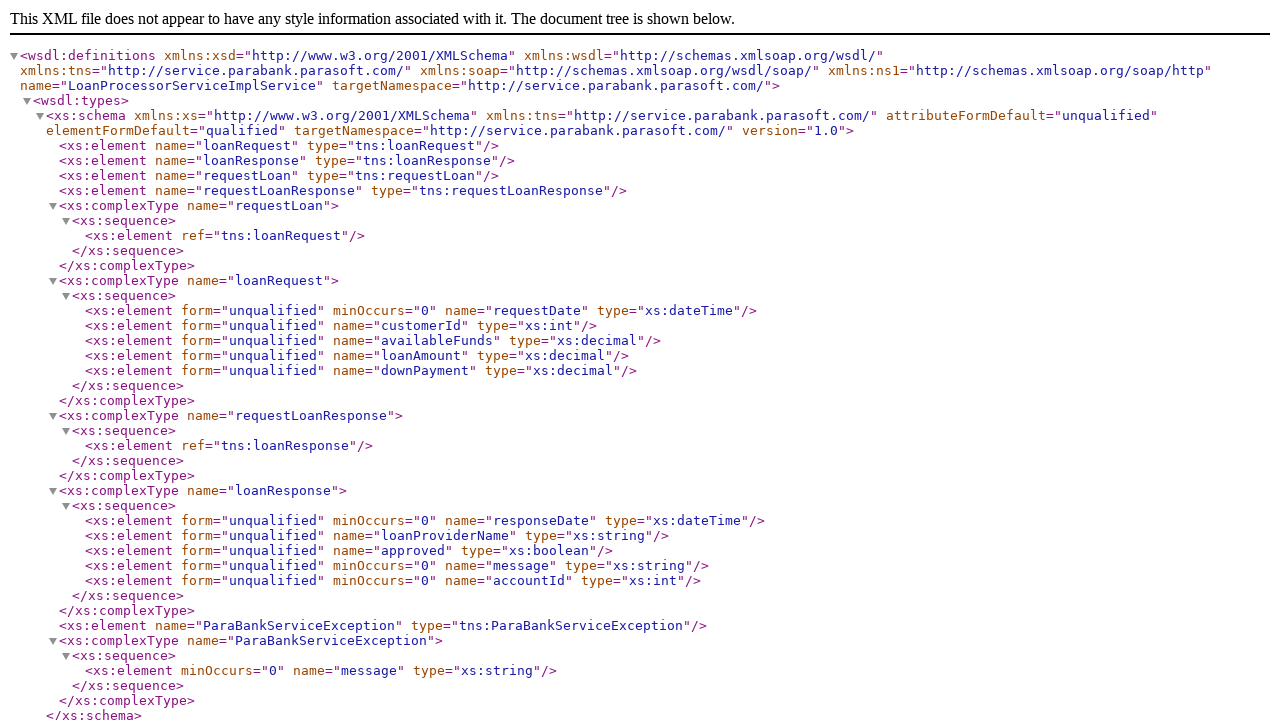

Navigated to services/LoanProcessor?wsdl page
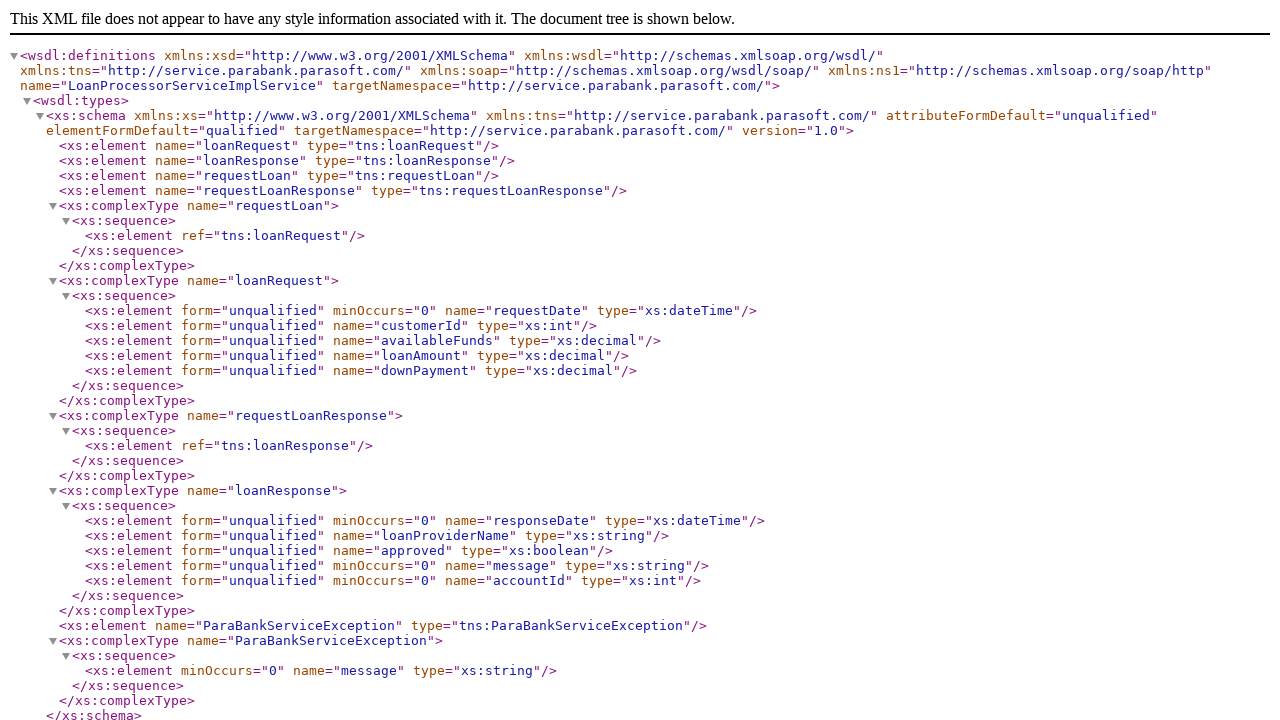

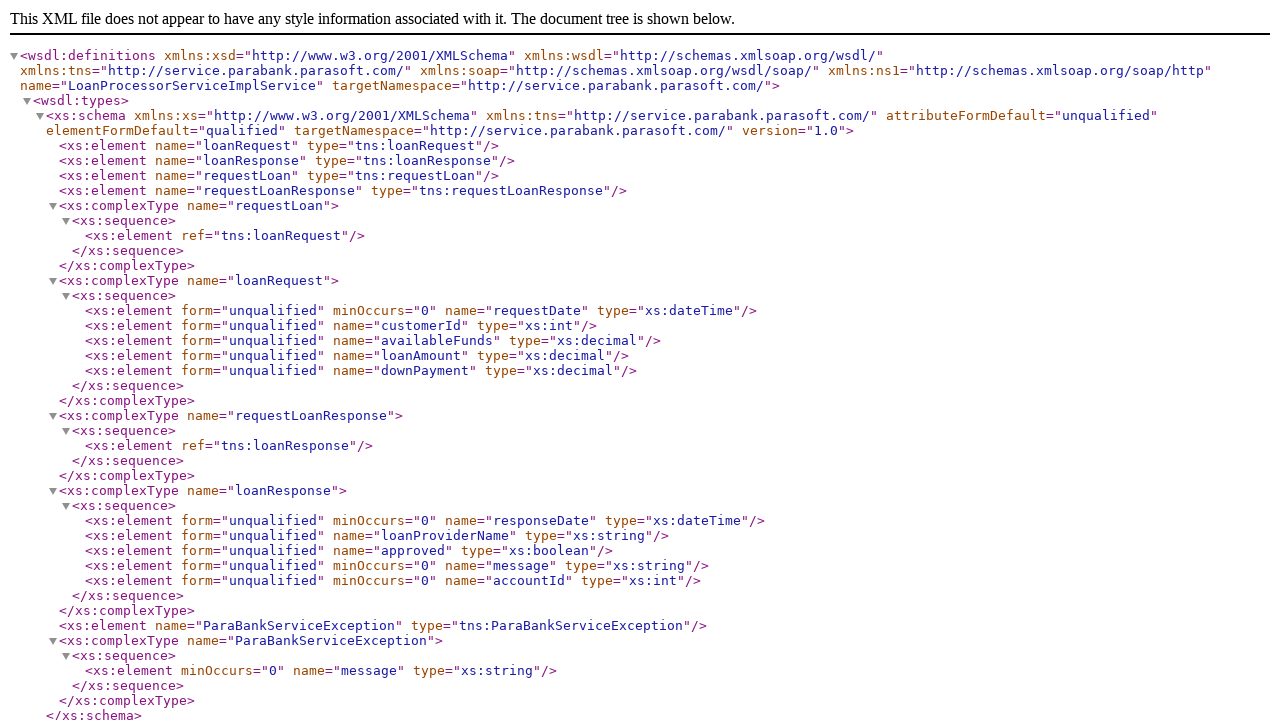